Tests checkbox presence verification and conditionally checks the first checkbox if it's not already selected

Starting URL: https://the-internet.herokuapp.com/checkboxes

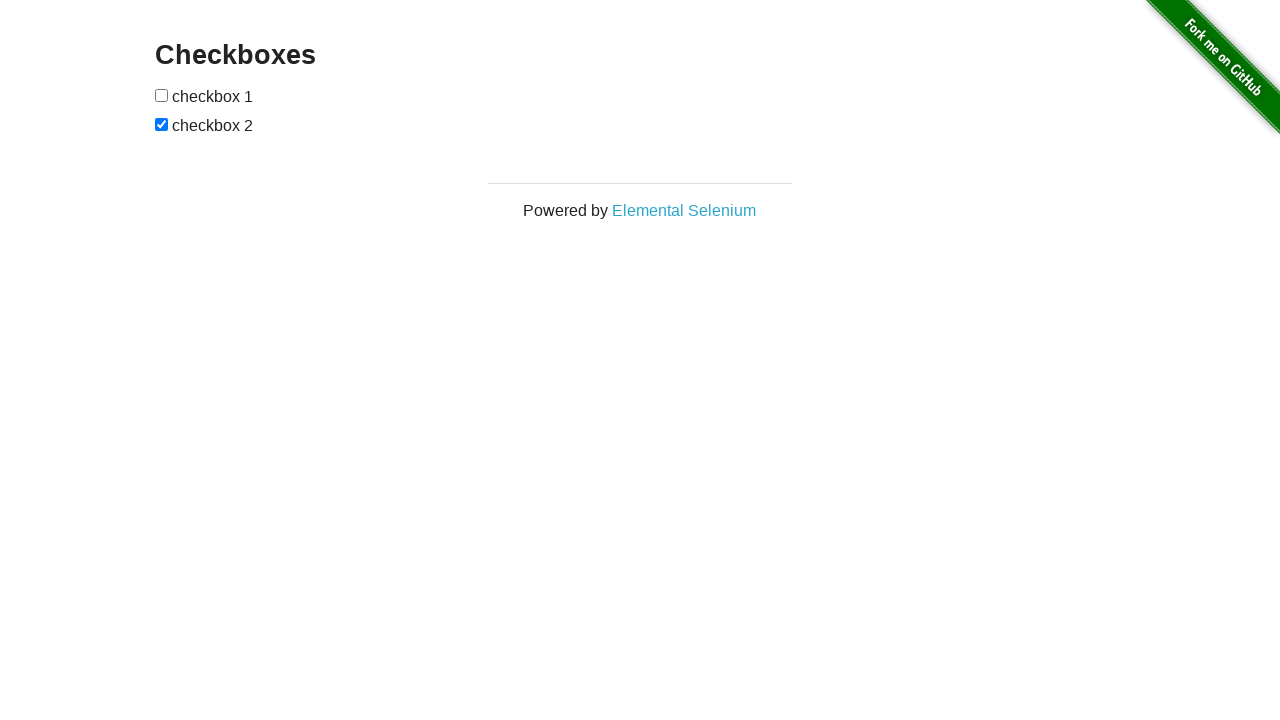

Navigated to checkboxes page
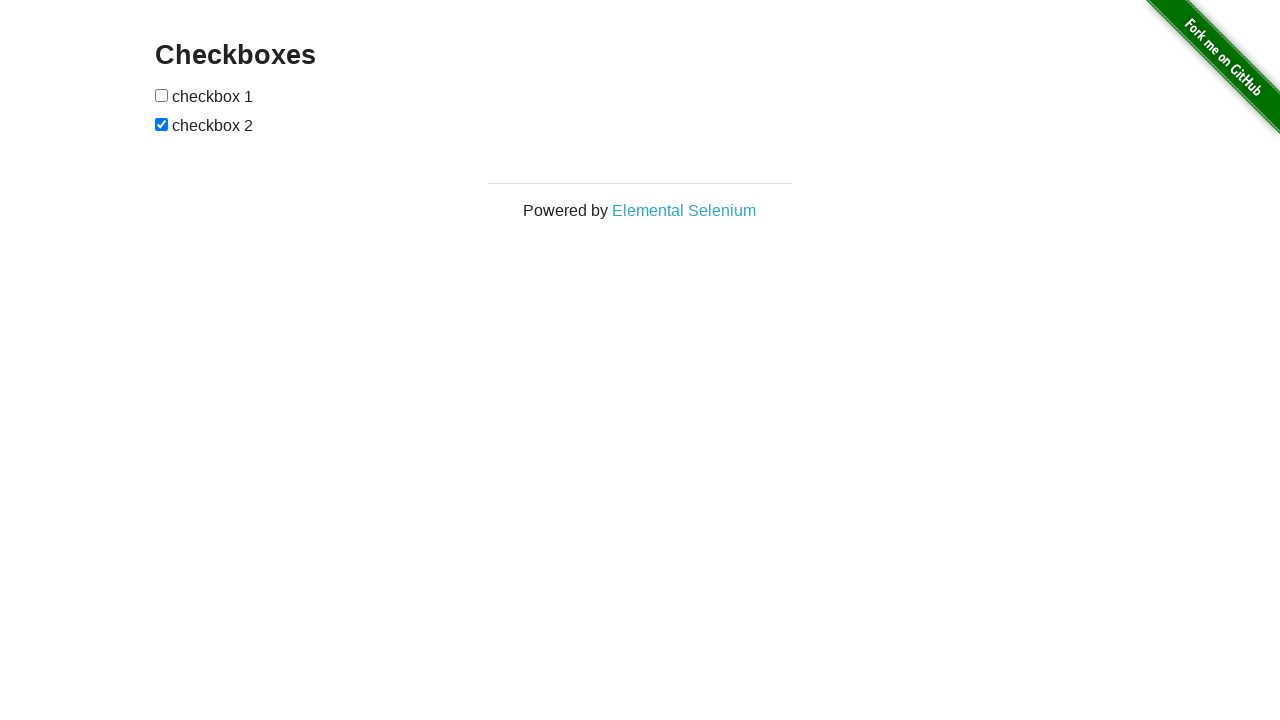

Verified first checkbox element exists
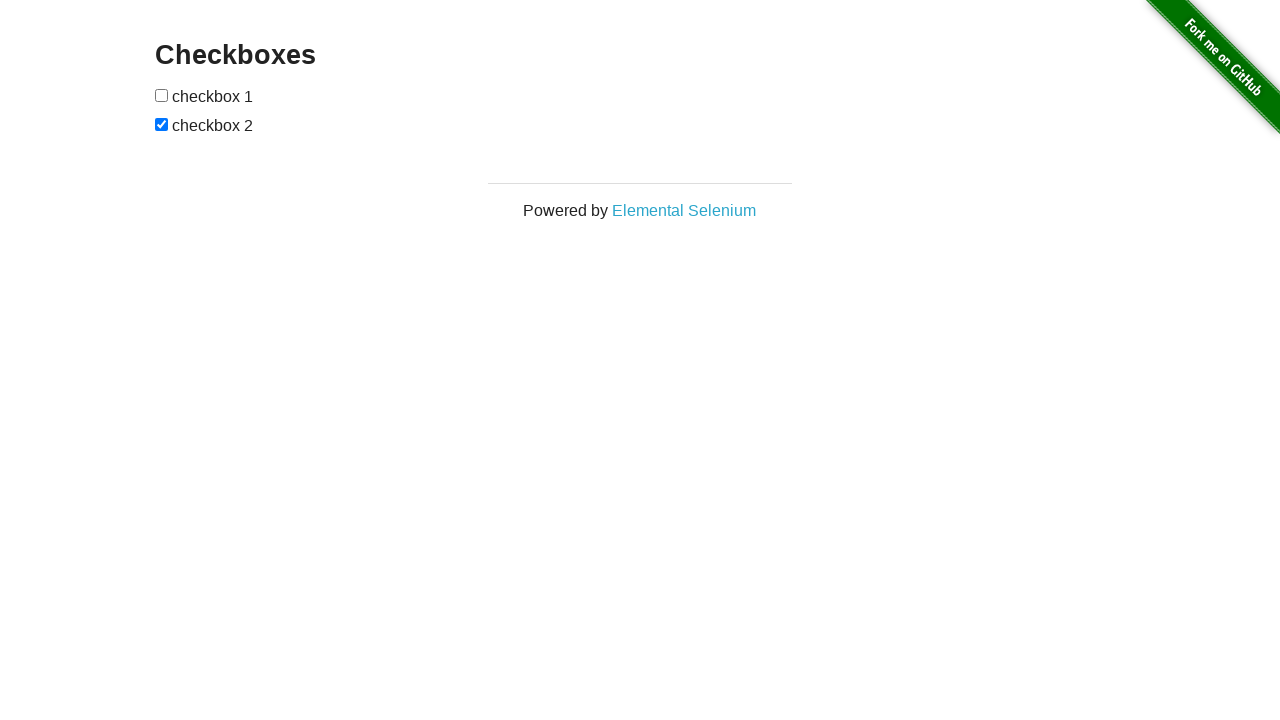

Located first checkbox element
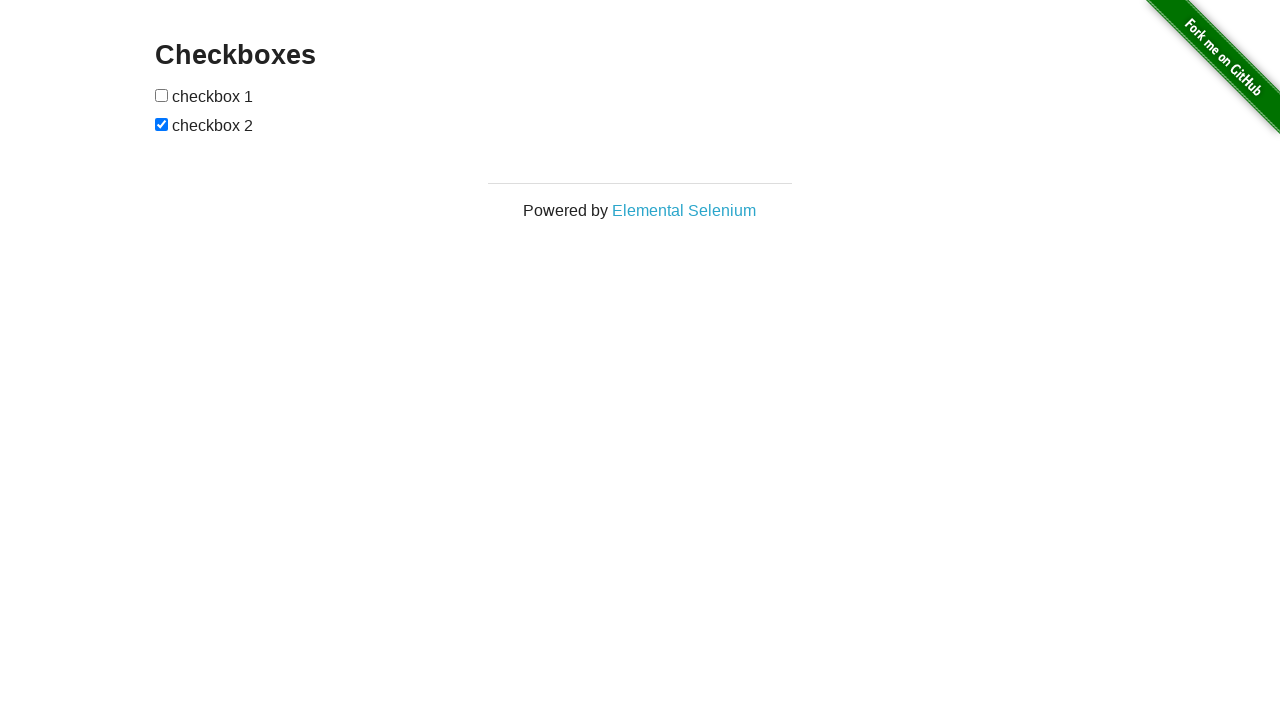

Confirmed first checkbox is not checked
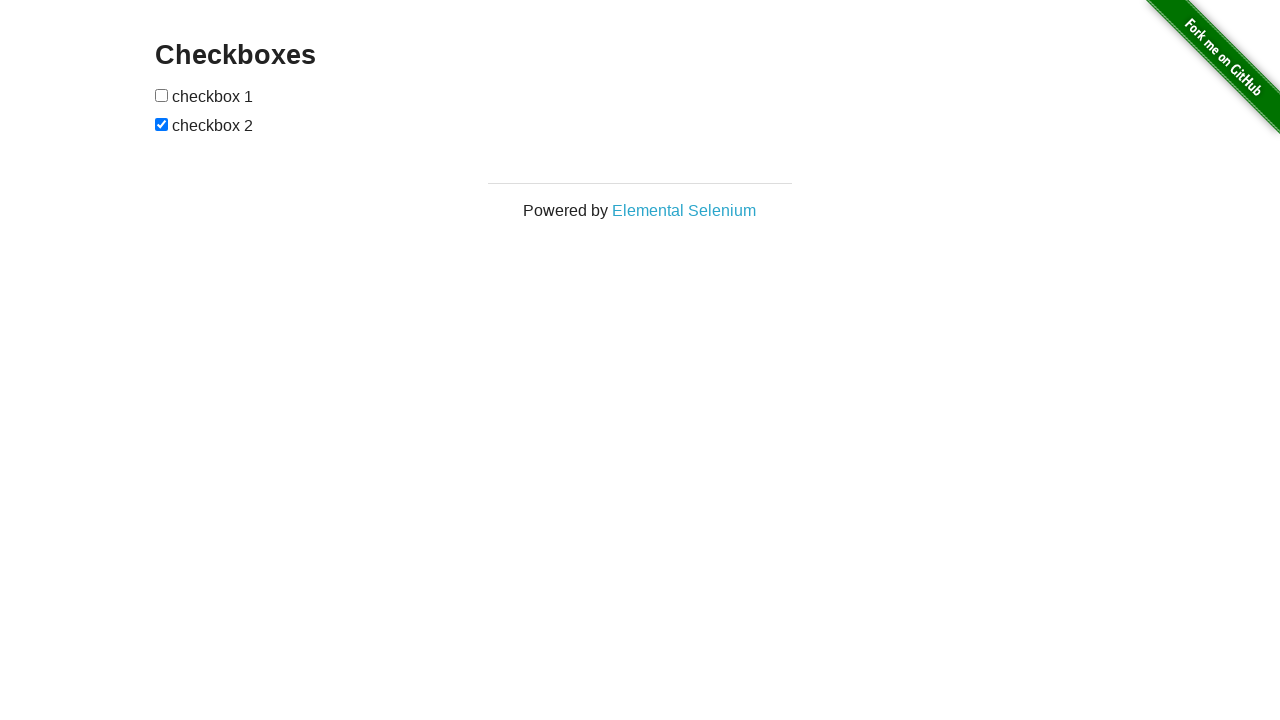

Clicked first checkbox to select it at (162, 95) on xpath=//*[@id="checkboxes"]/input[1]
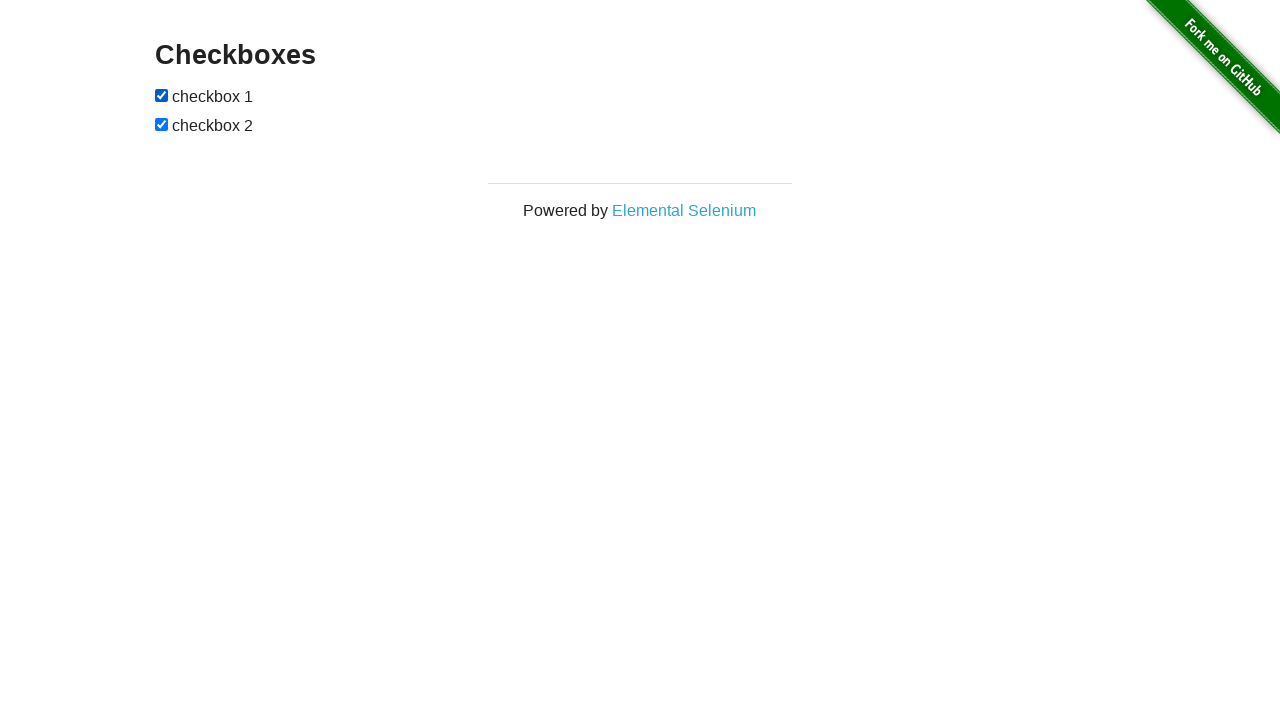

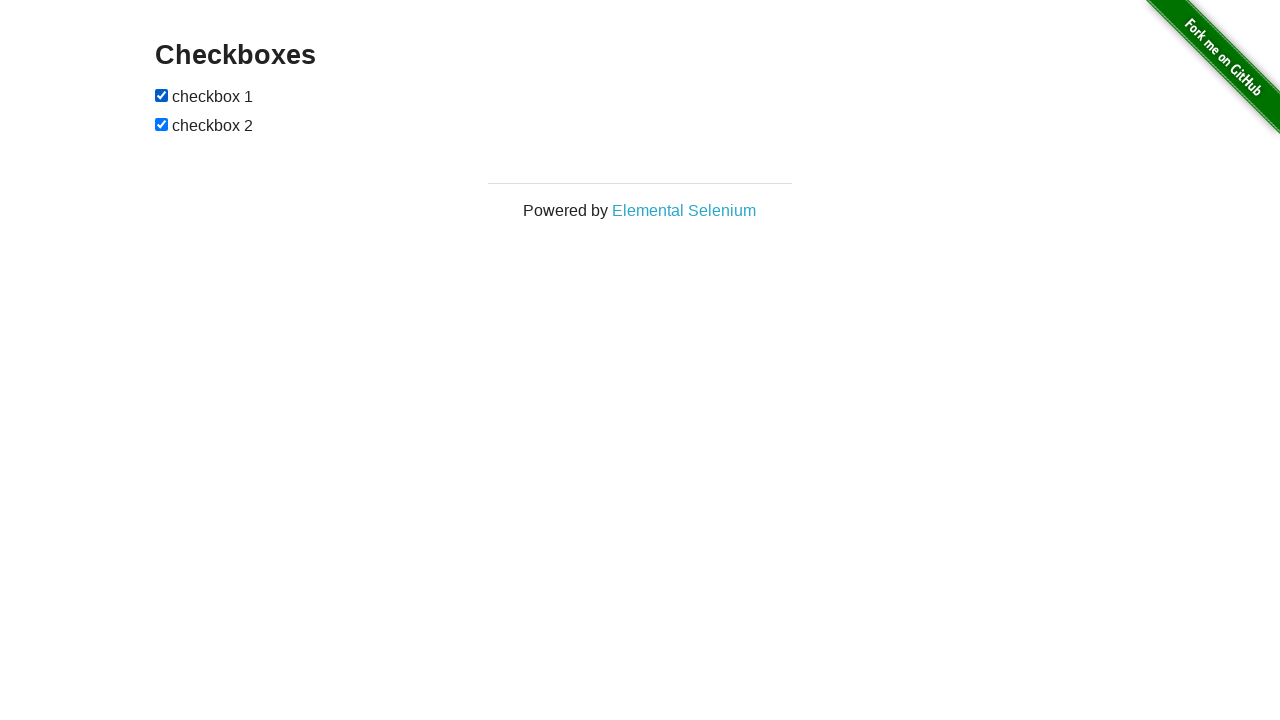